Tests multi-selection dropdown functionality by selecting multiple options and then deselecting one of them

Starting URL: https://omayo.blogspot.com/

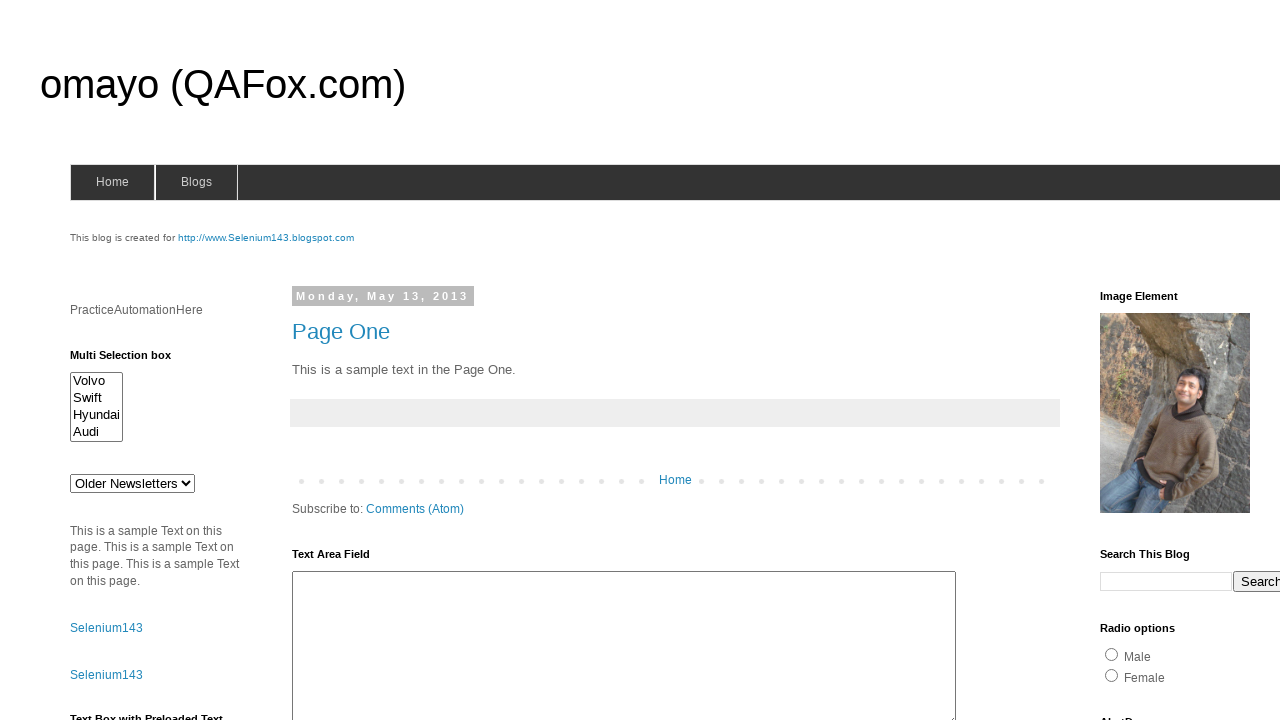

Located multi-select element with ID 'multiselect1'
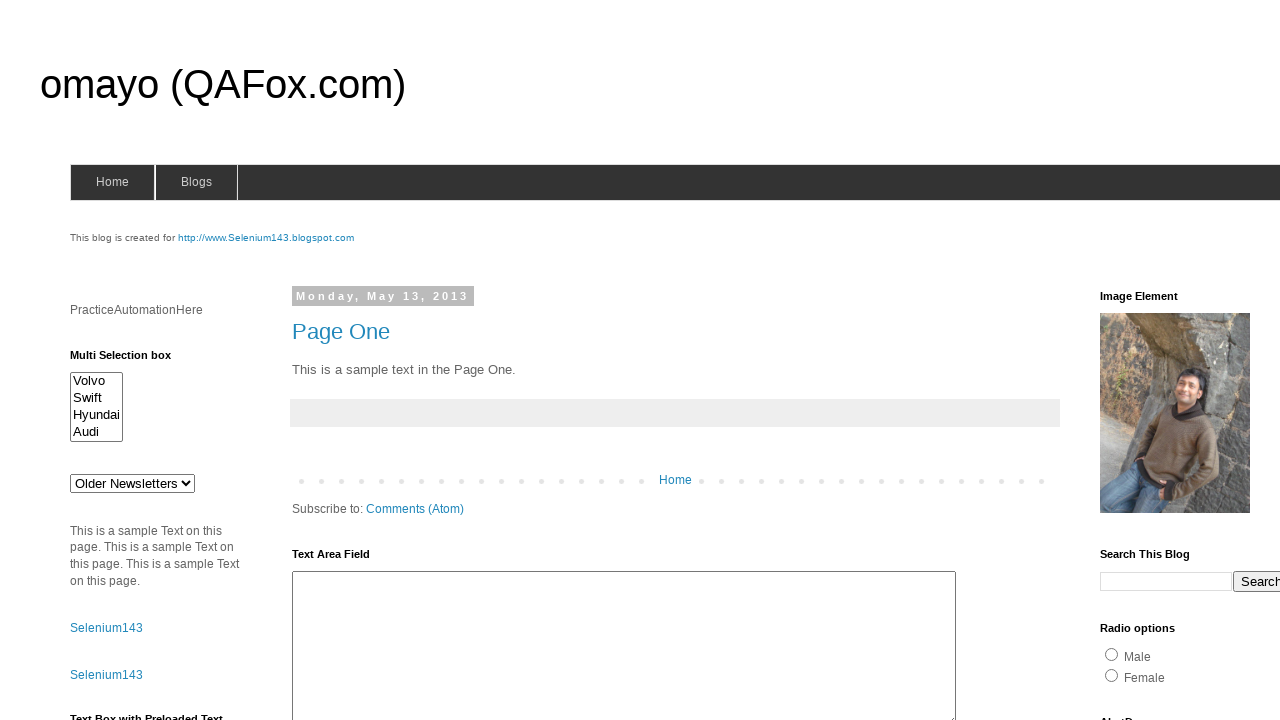

Selected 'Volvo' option from multi-select dropdown on #multiselect1
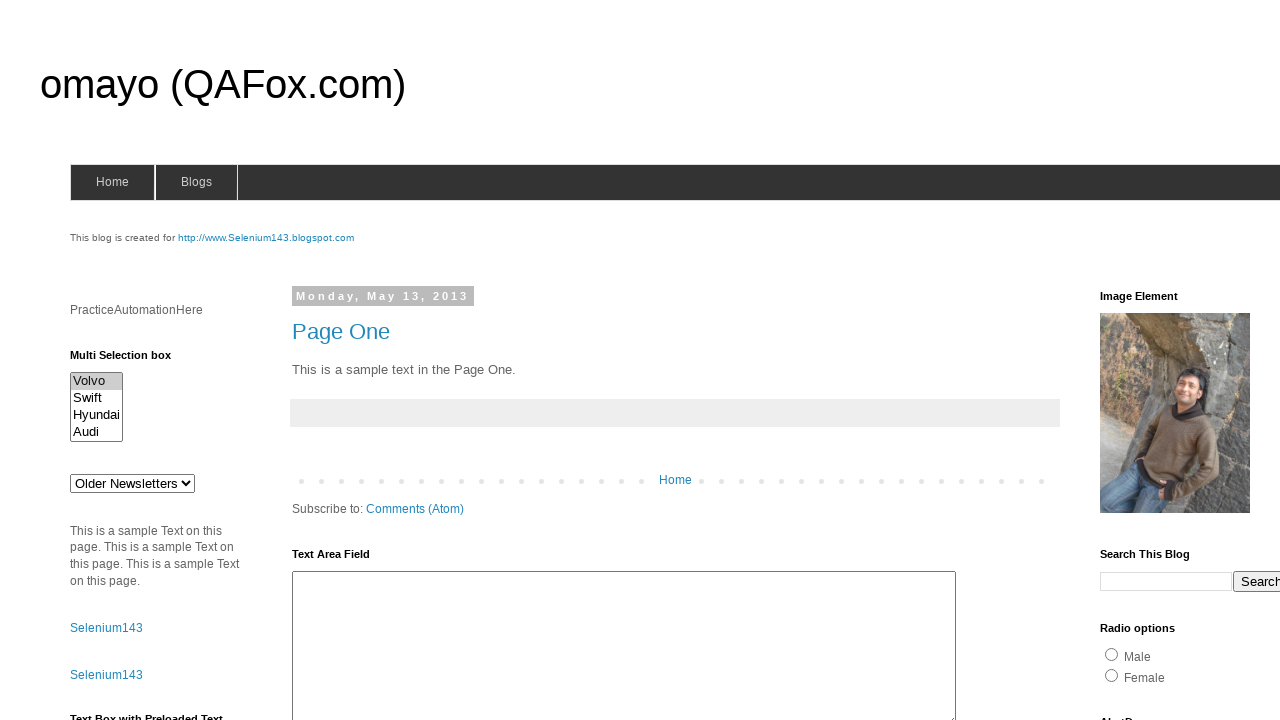

Added 'Audi' to selection while keeping 'Volvo' selected (multi-selection now active) on #multiselect1
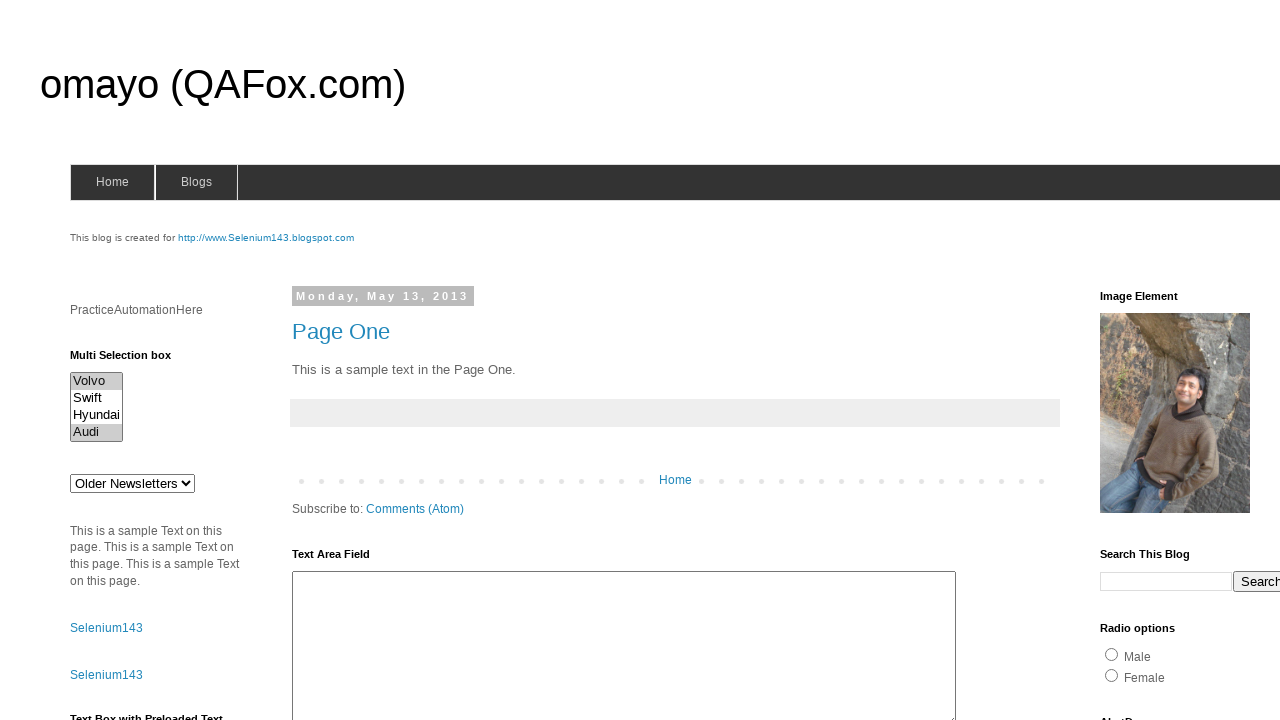

Waited 3 seconds before deselecting
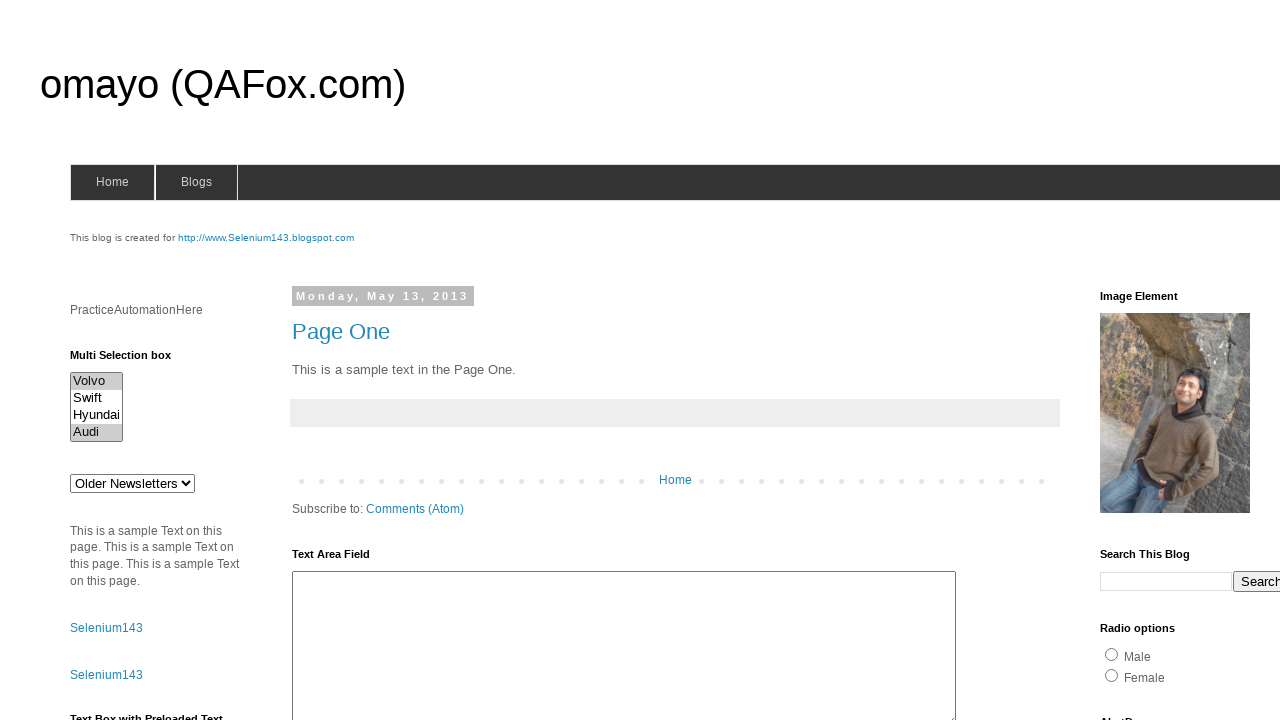

Deselected 'Audi' by selecting only 'Volvo' option on #multiselect1
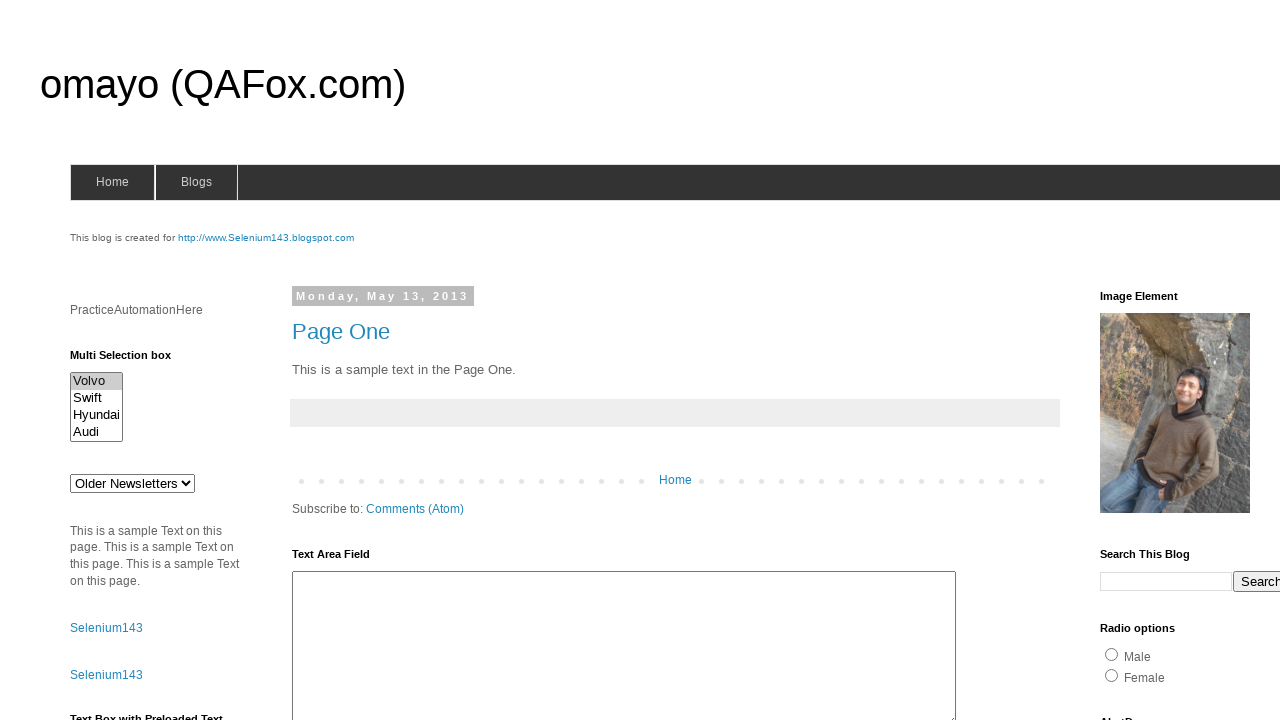

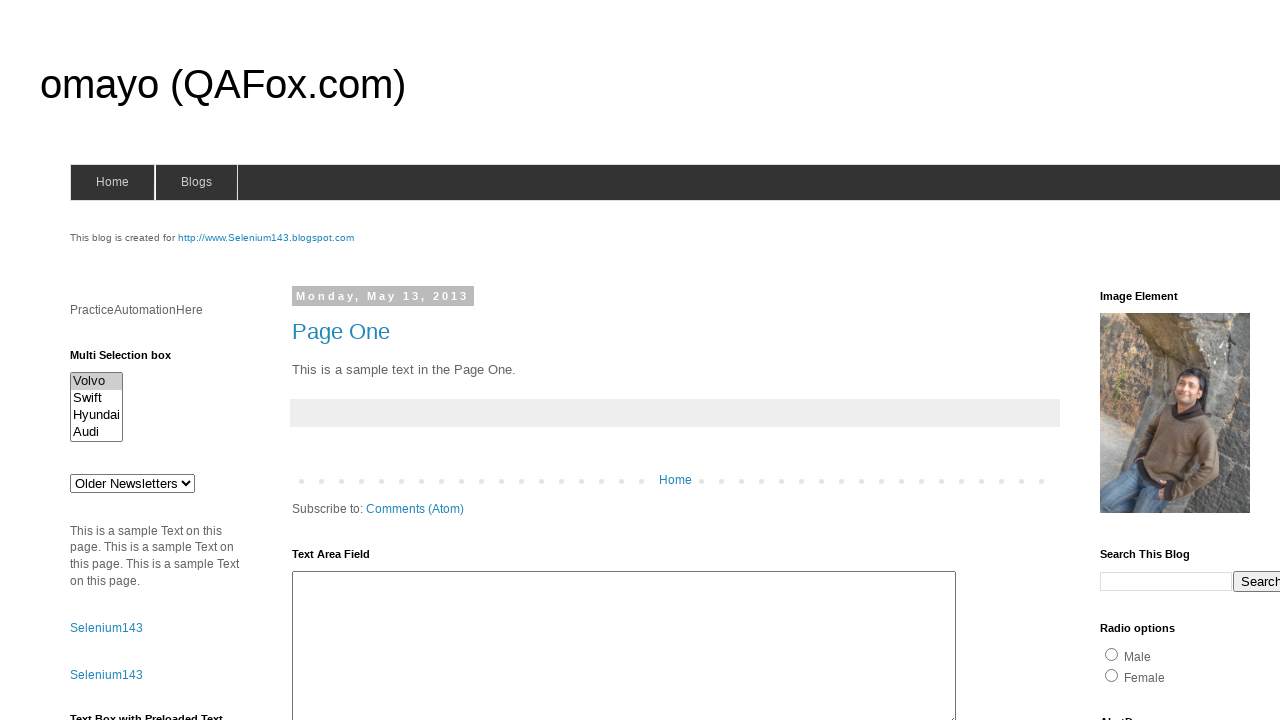